Tests form filling functionality on a practice blog page by filling multiple text fields, clicking checkboxes, entering a date, interacting with a lightbox image, and filling additional form fields.

Starting URL: https://only-testing-blog.blogspot.com/

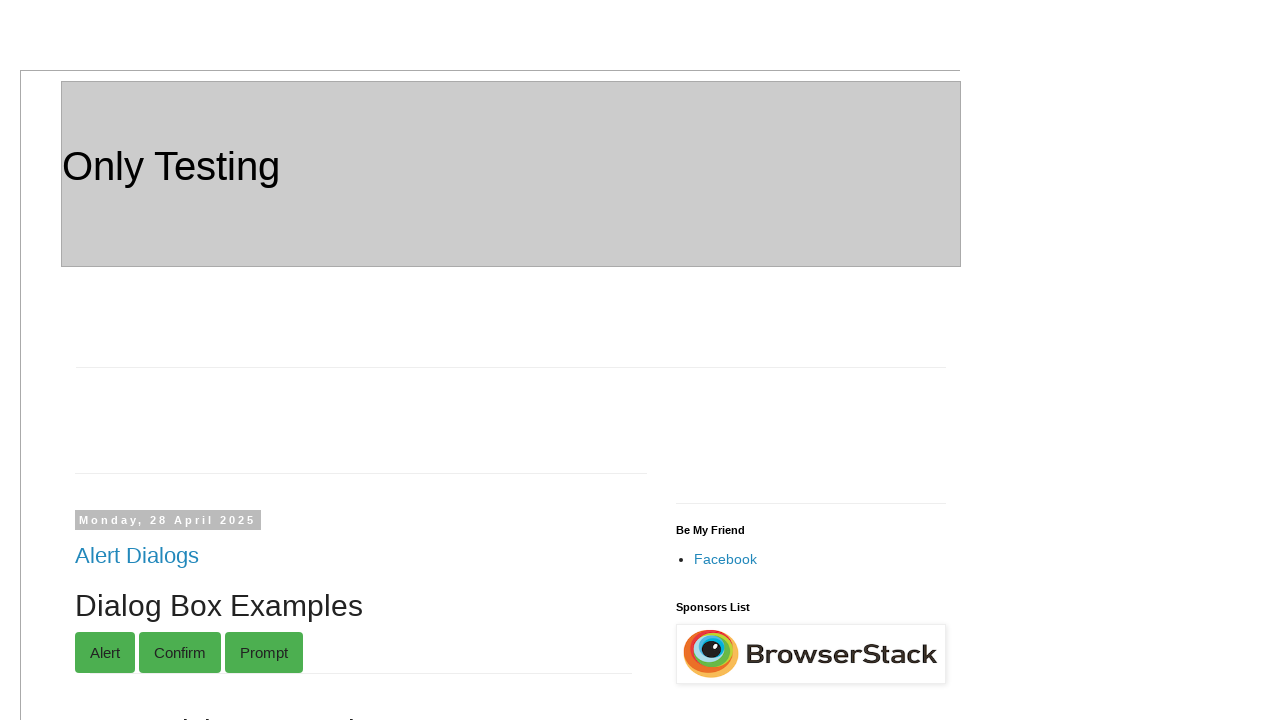

Filled grand parent field (first set) with 'grand parent' on input[name='gparent1']
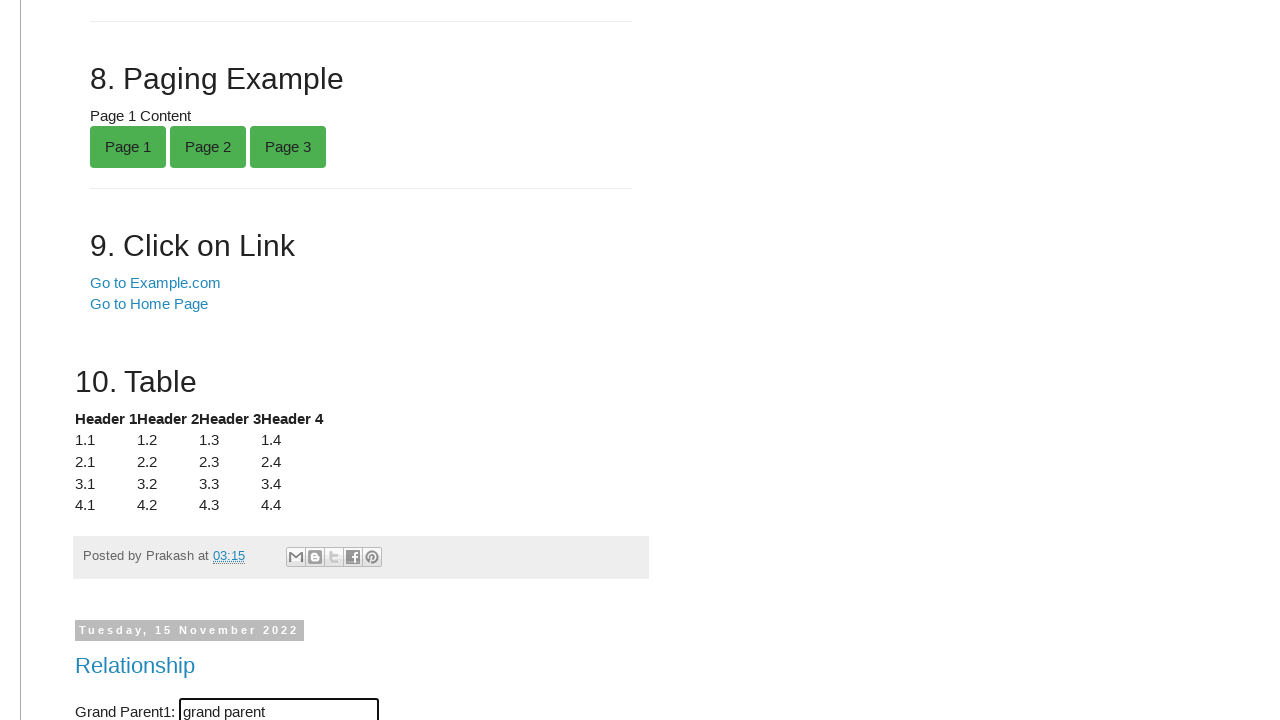

Filled parent field (first set) with 'parent' on input[name='parent1']
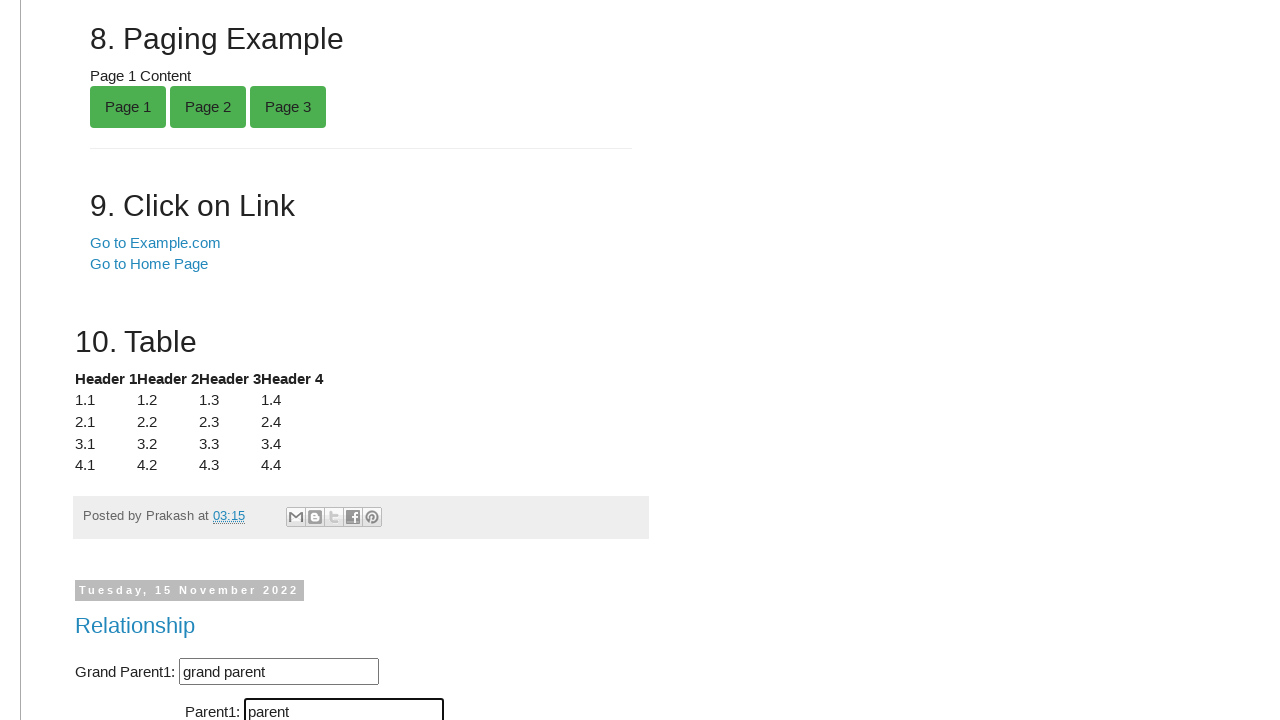

Filled child field (first set) with 'child' on input[name='child1']
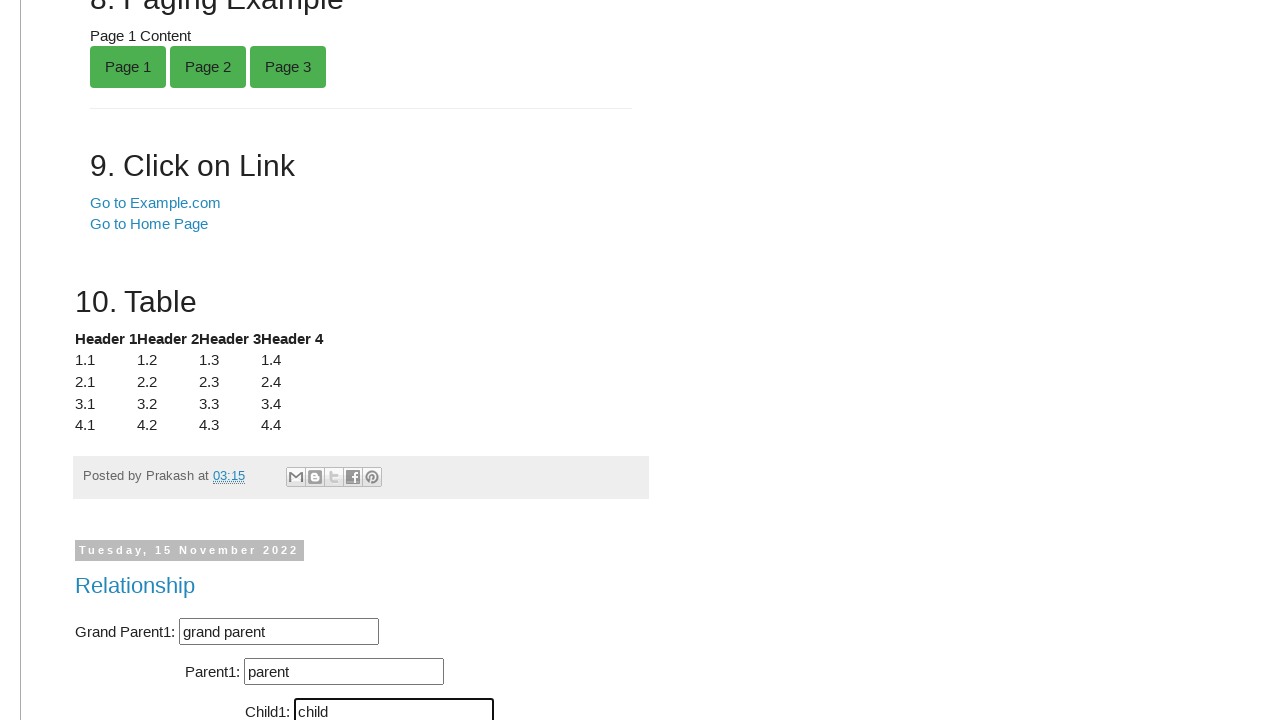

Filled grand parent field (second set) with 'grand parent _2' on input[name='gparent2']
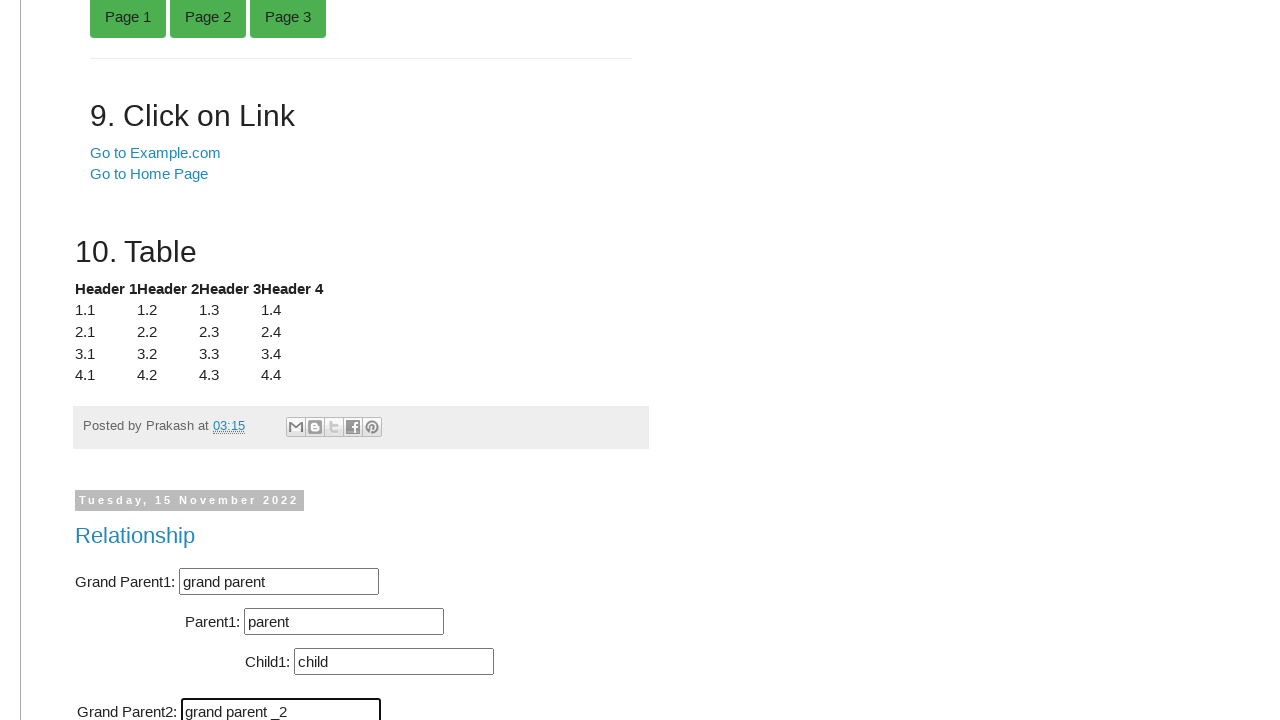

Filled parent field (second set) with ' parent _2' on input[name='parent2']
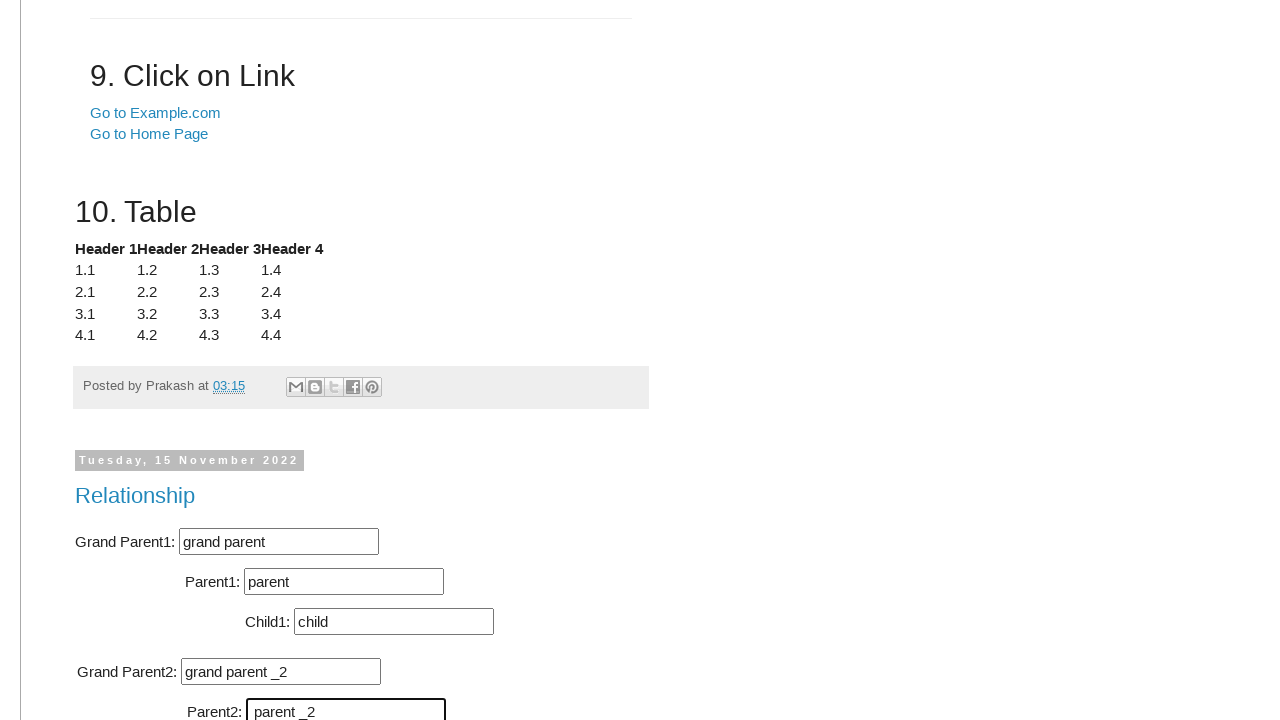

Filled child field (second set) with 'child parent _2' on input[name='child2']
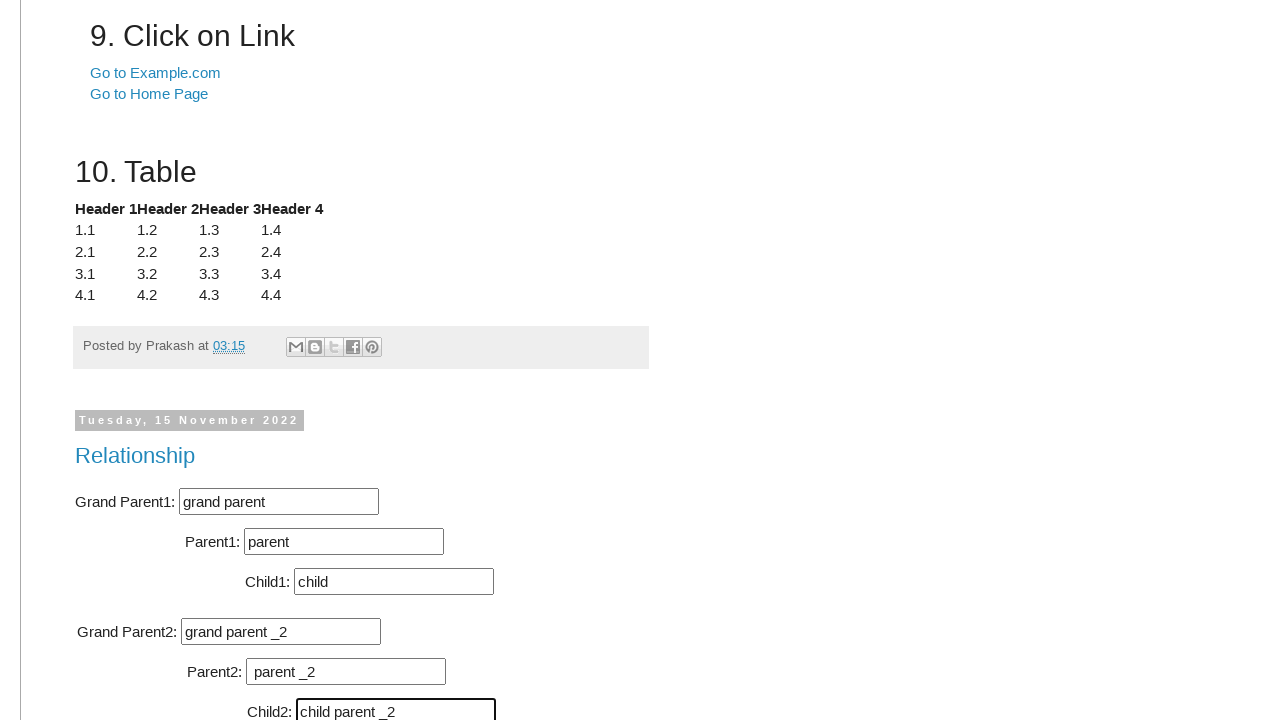

Filled first name field with 'Pawan' on #tooltip-1
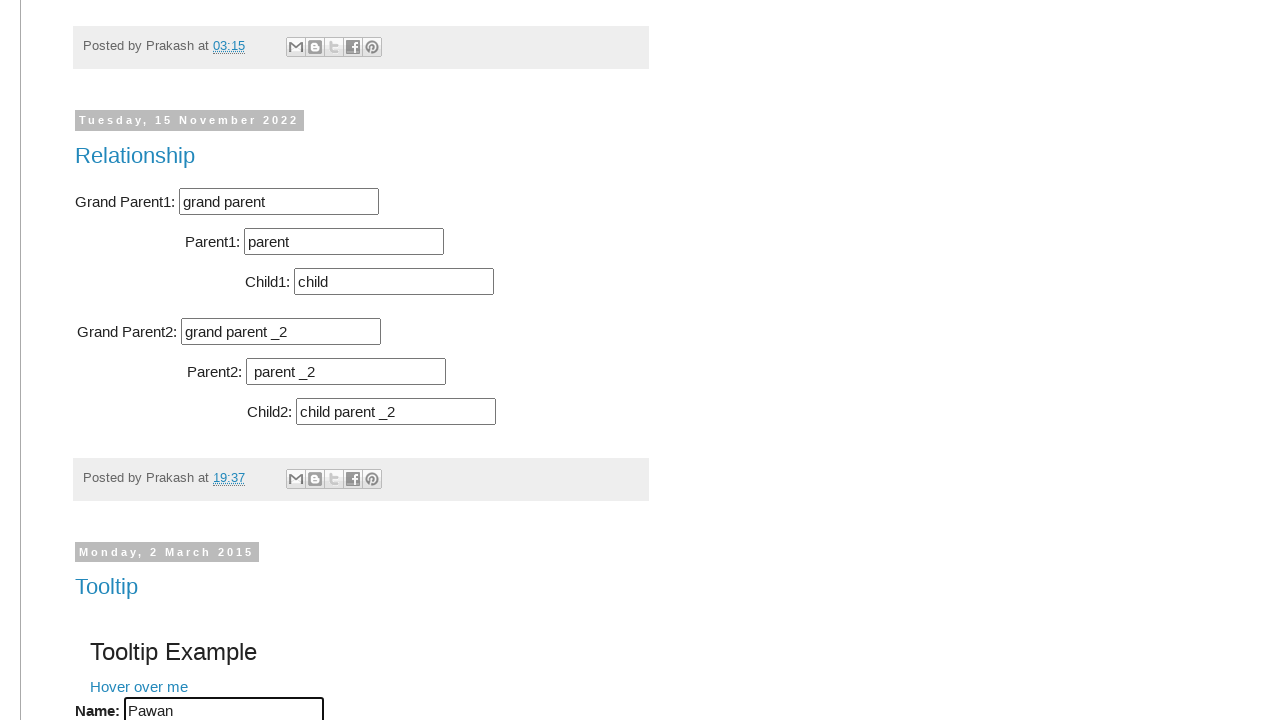

Filled surname field with 'Konidela' on #sname
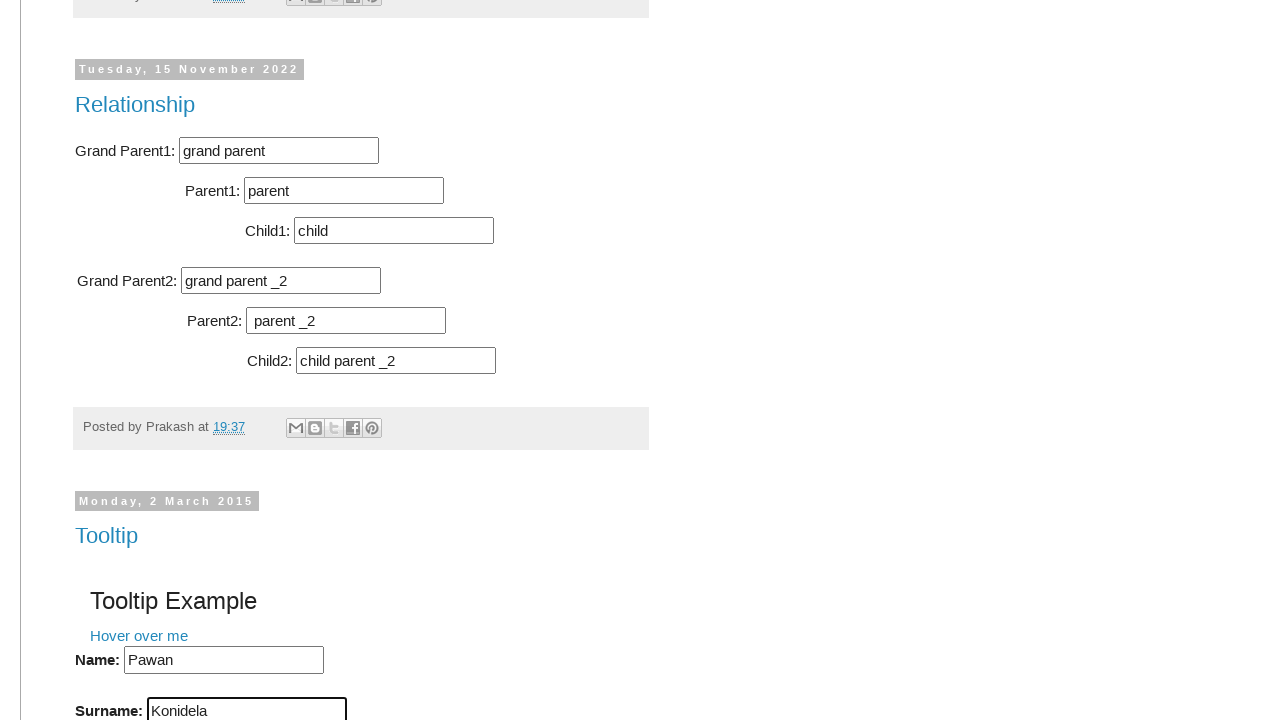

Filled address field with 'heart' on #yaddress
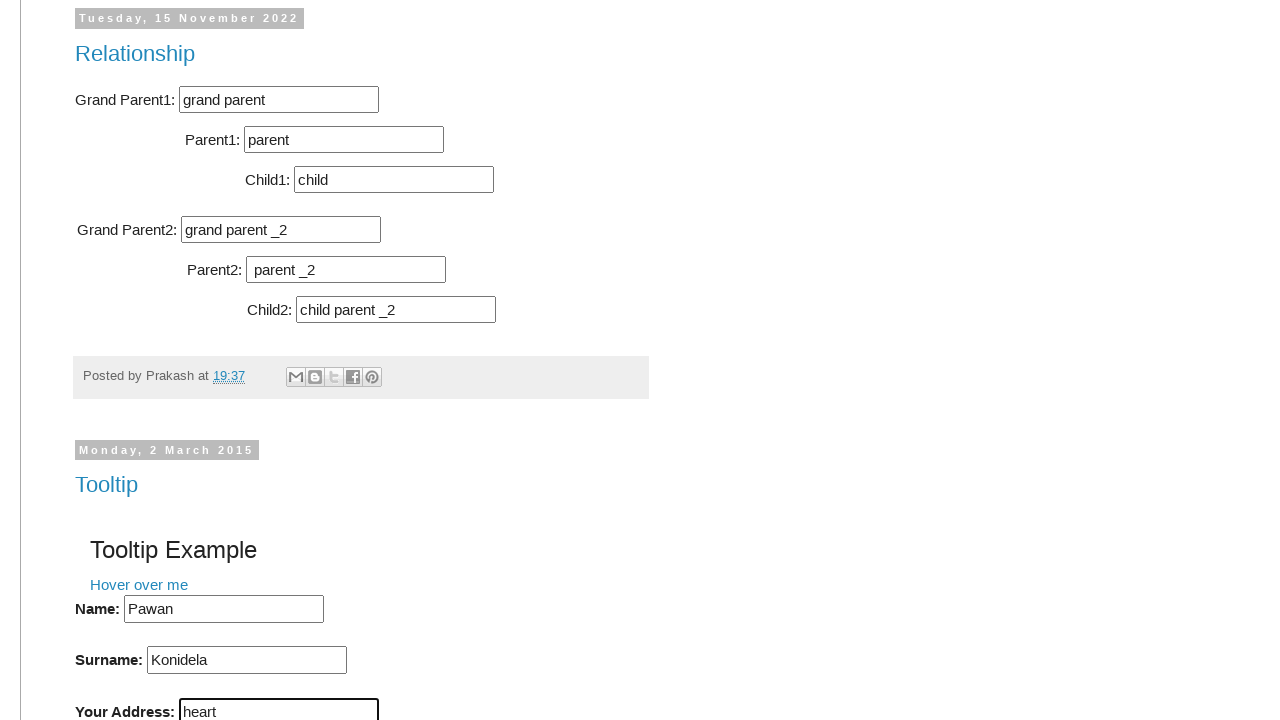

Filled town field with 'HYD' on input[name='Town']
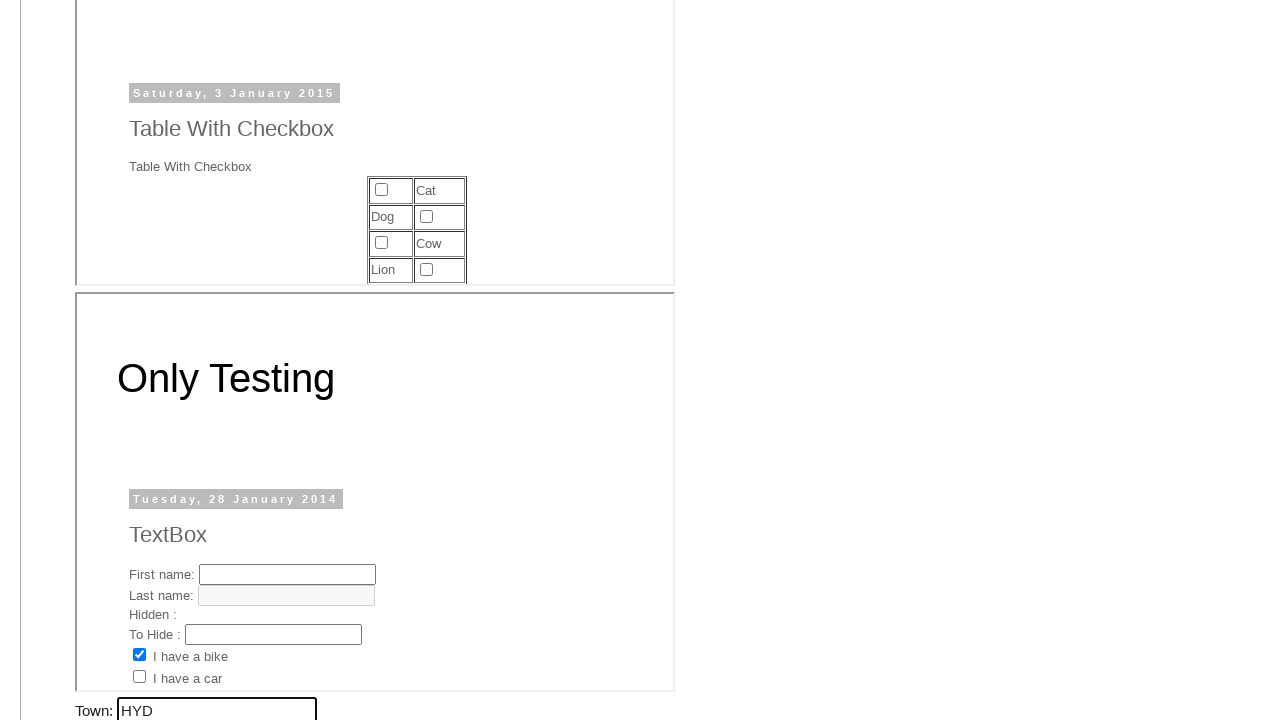

Filled country field with 'INDIA' on input[name='Country']
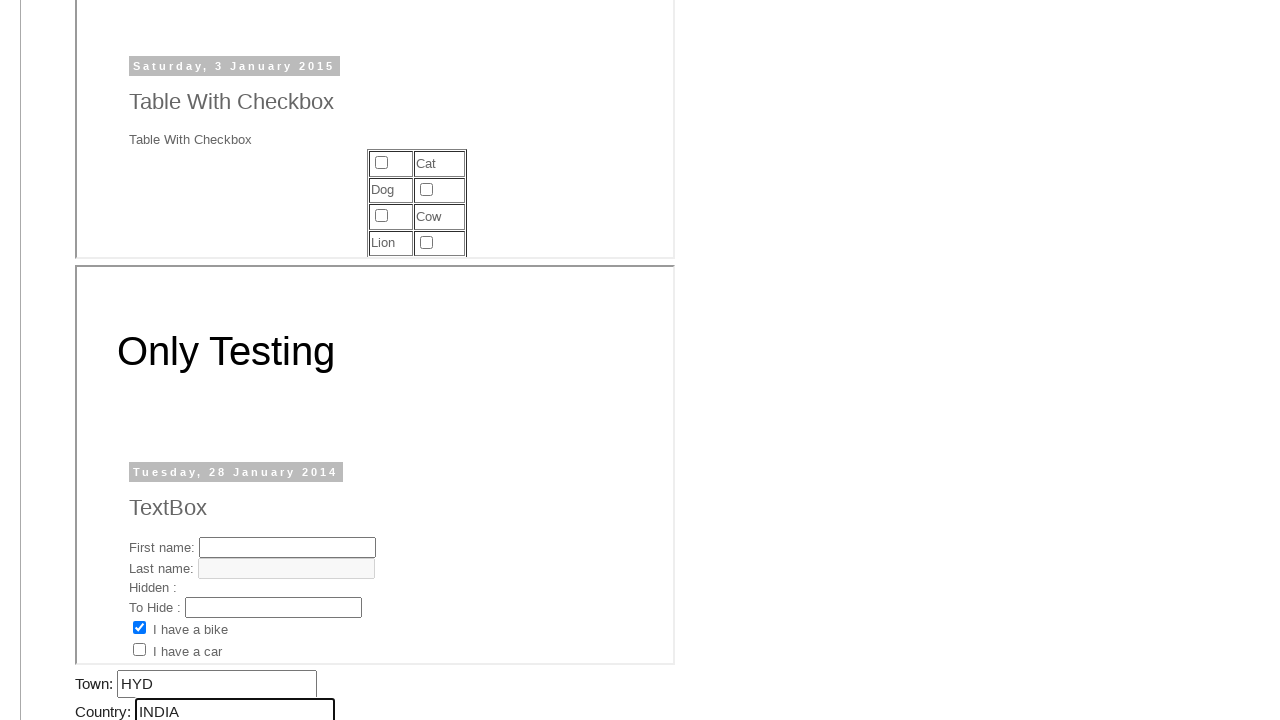

Clicked first checkbox at (102, 360) on (//input[@type='checkbox'])[1]
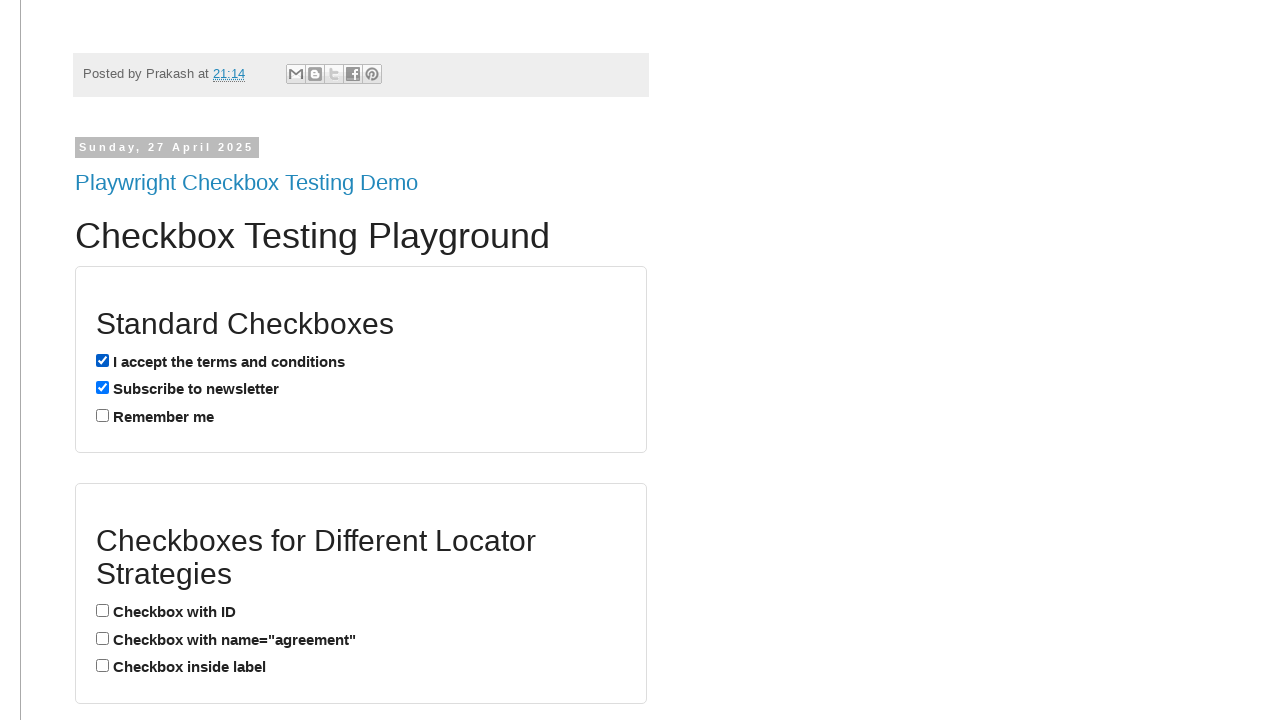

Clicked second checkbox at (102, 388) on (//input[@type='checkbox'])[2]
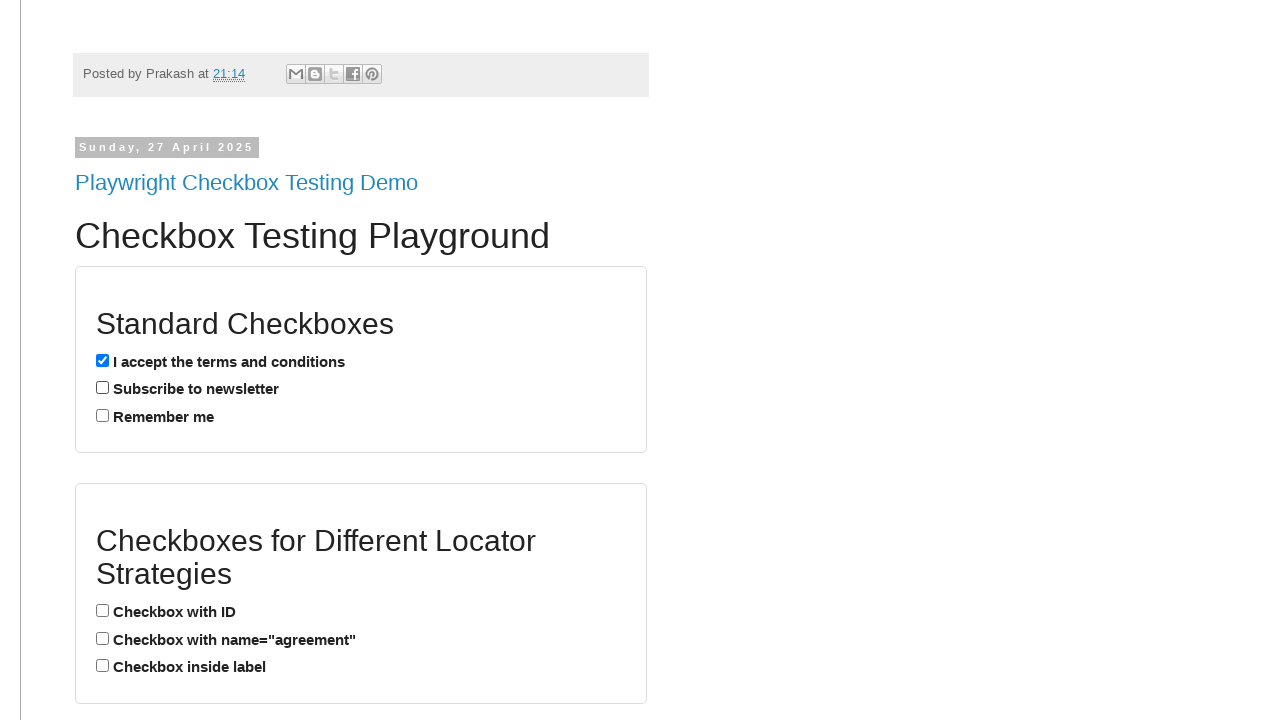

Clicked third checkbox at (102, 415) on (//input[@type='checkbox'])[3]
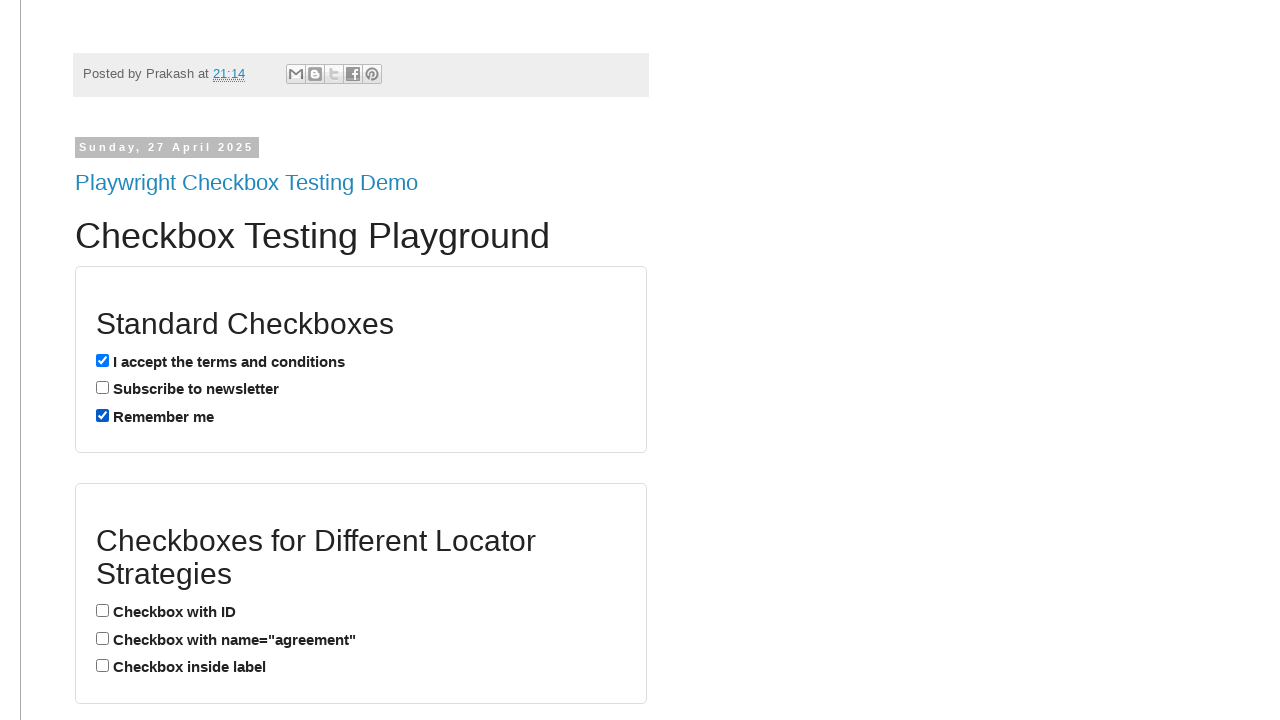

Clicked fourth checkbox at (102, 611) on (//input[@type='checkbox'])[4]
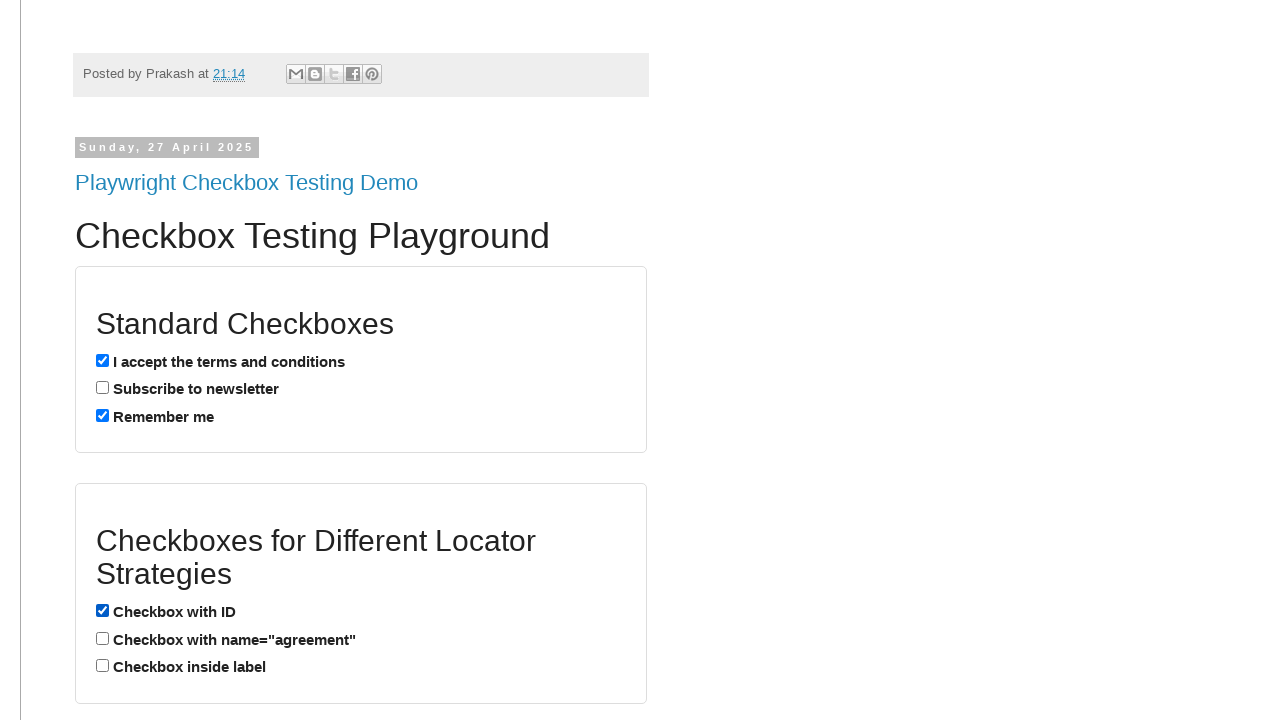

Clicked fifth checkbox at (102, 638) on (//input[@type='checkbox'])[5]
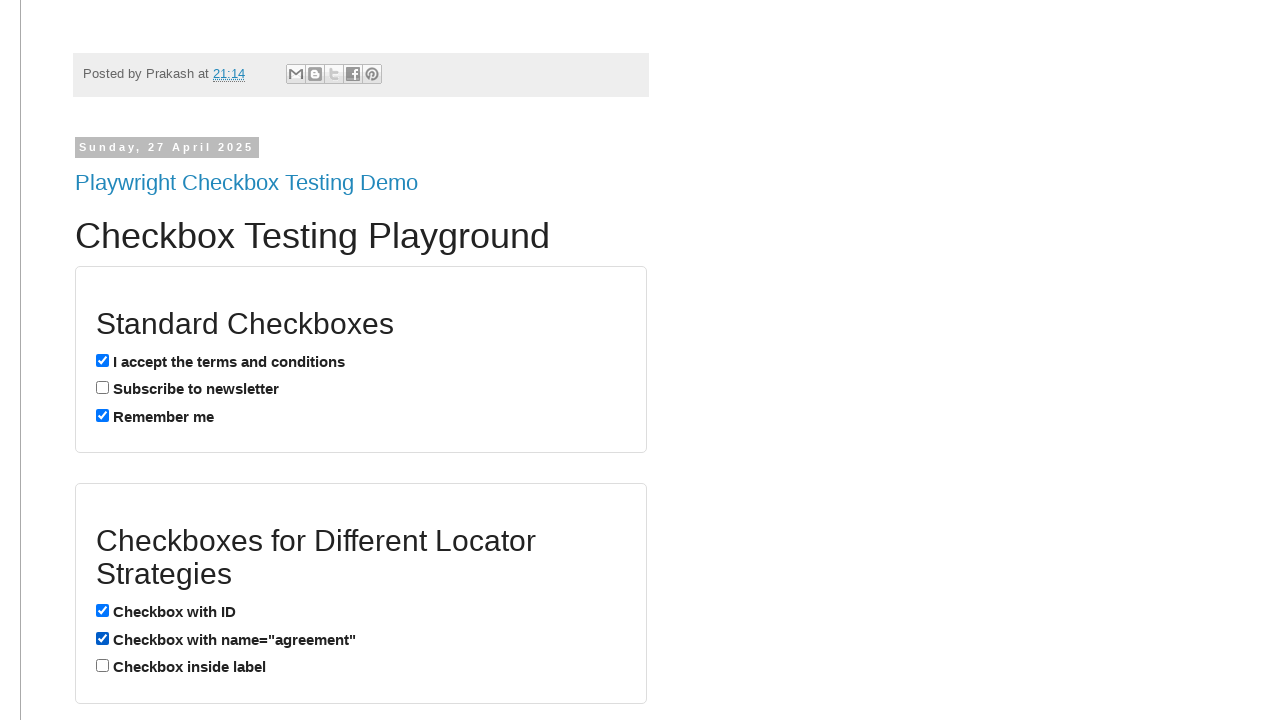

Filled date picker with '22-04-2002' on #datepicker
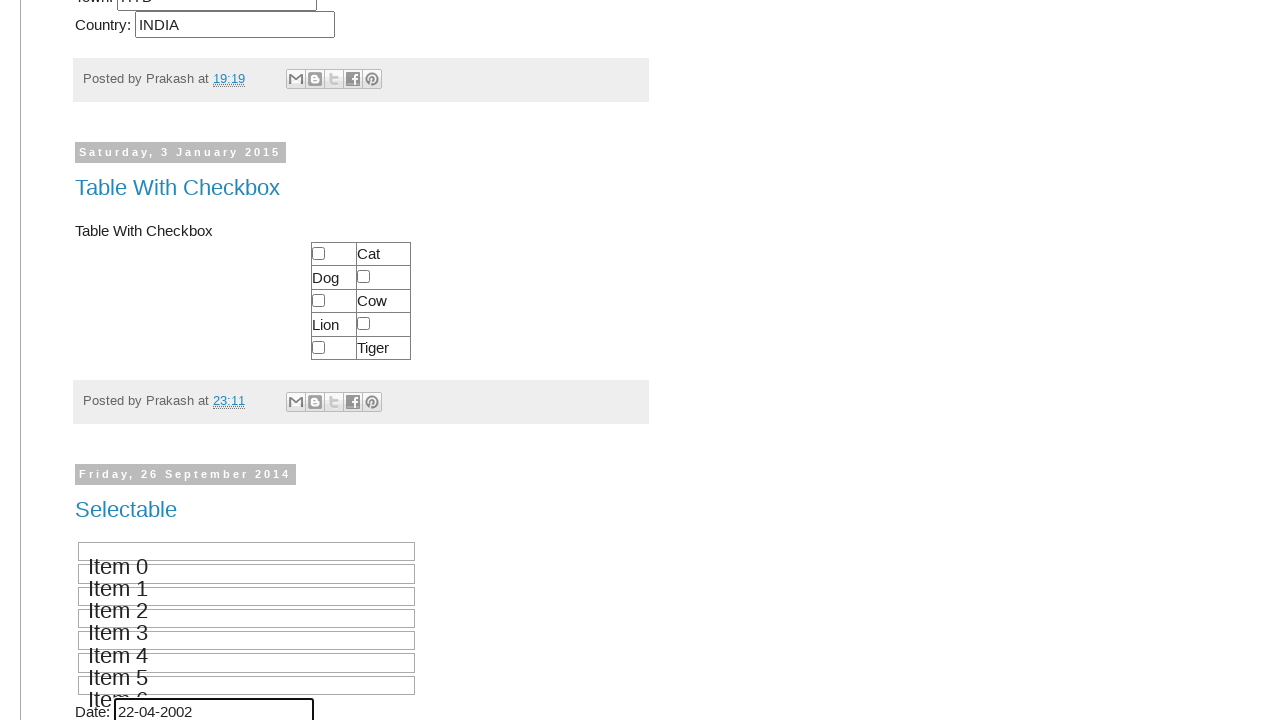

Clicked test.png image to open lightbox at (181, 360) on img[src*='test.png']
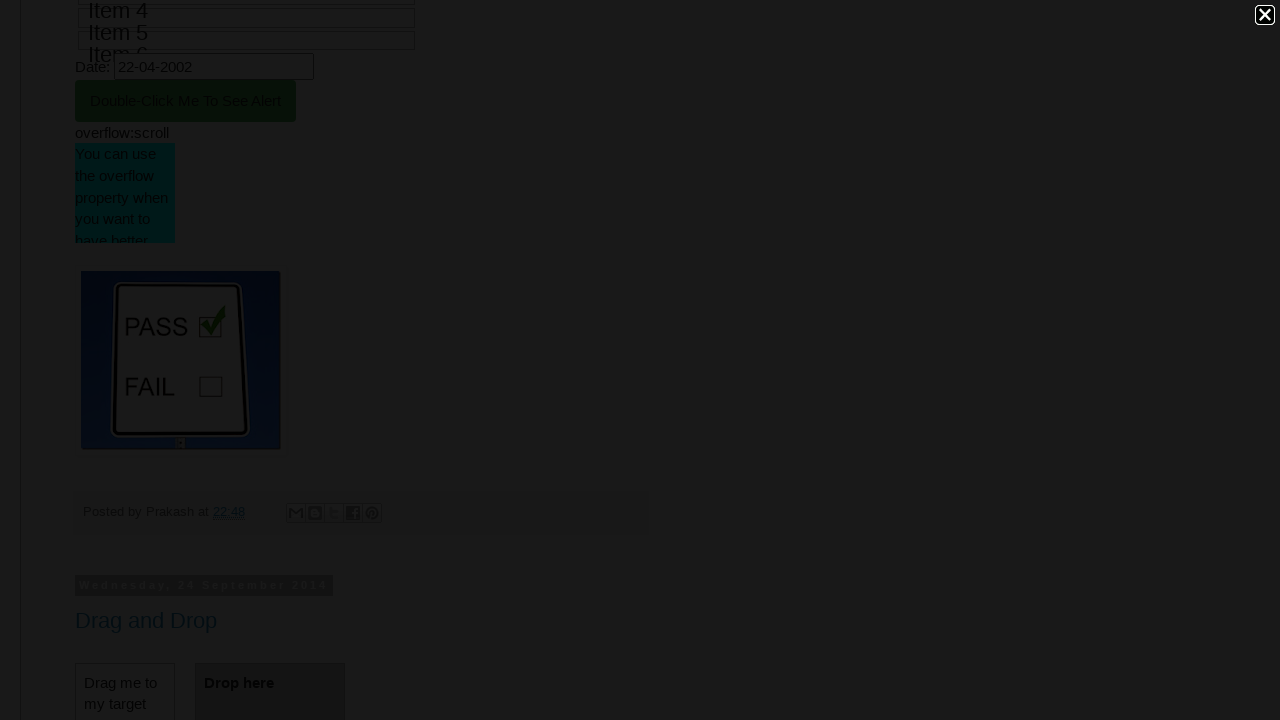

Lightbox loaded and close button appeared
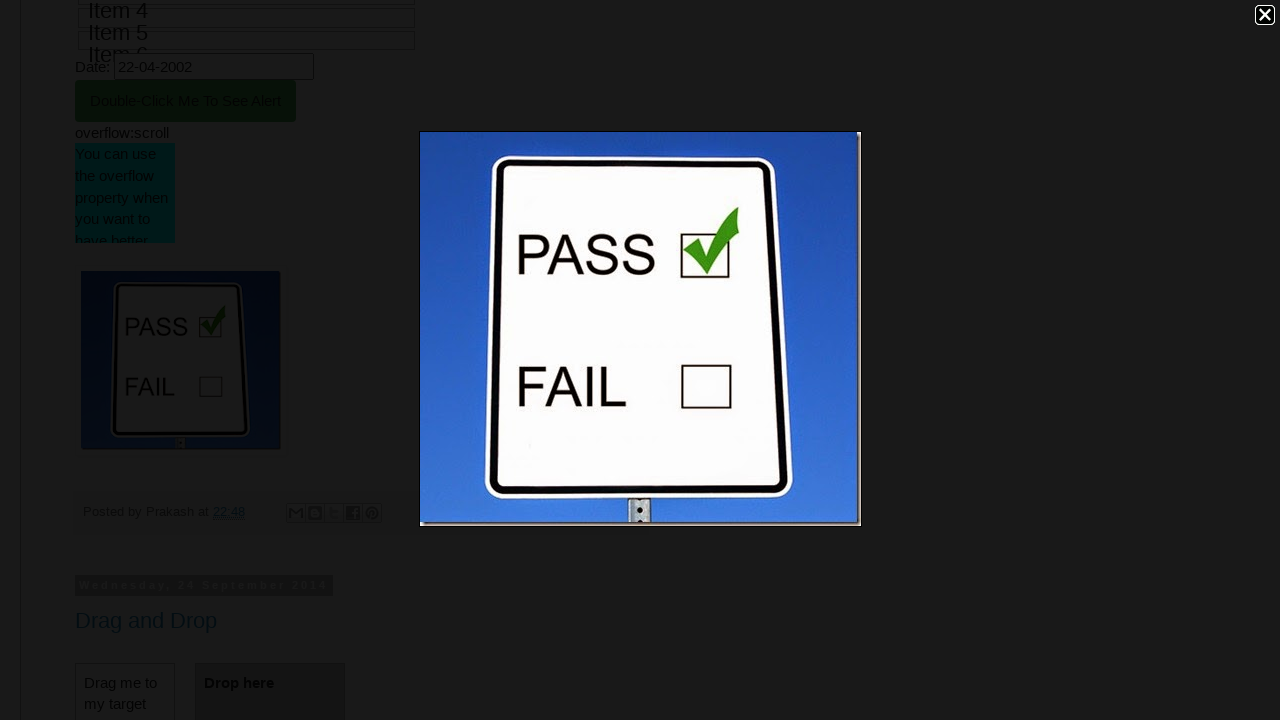

Clicked lightbox close button at (1265, 15) on .CSS_LIGHTBOX_BTN_CLOSE
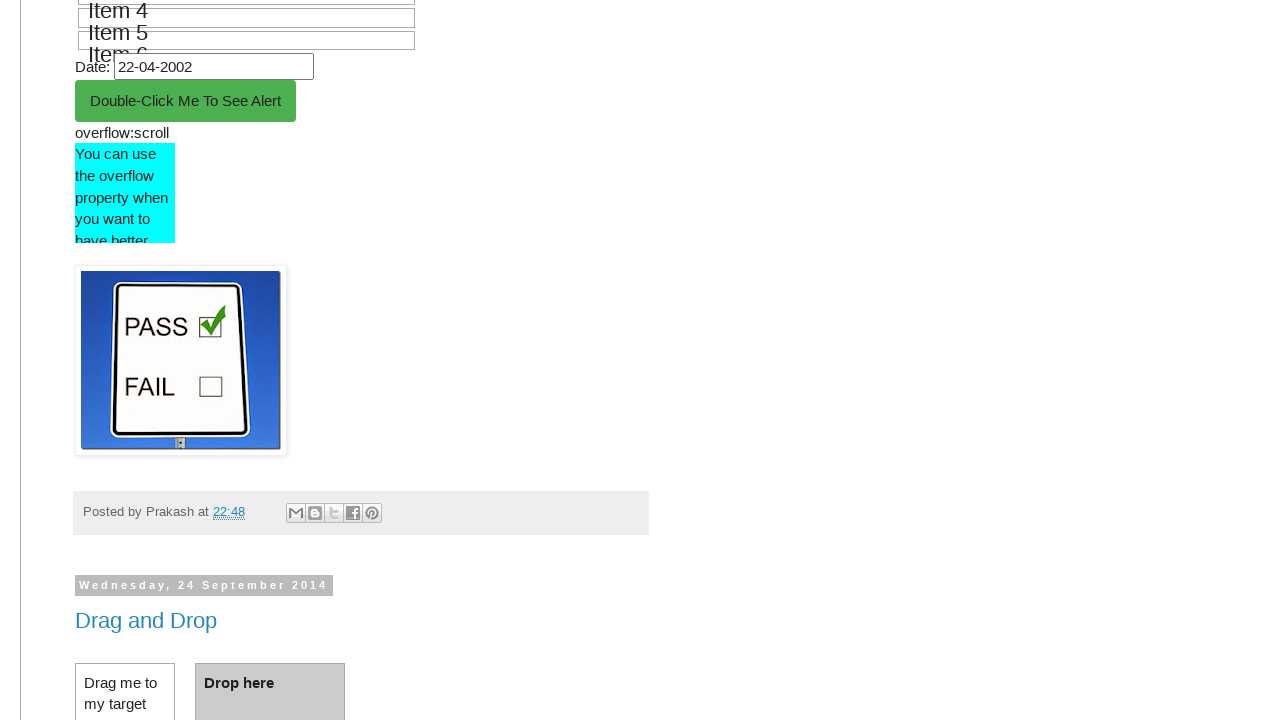

Filled userid field with 'siva' on input[name='userid']
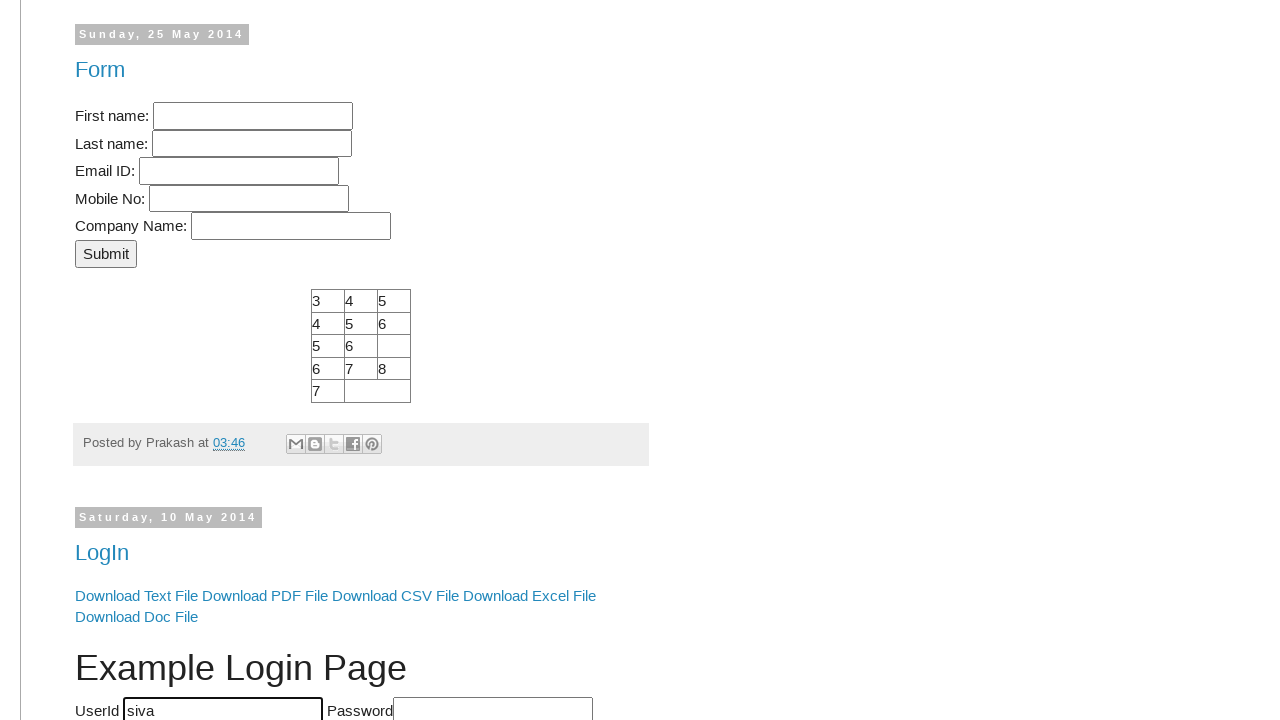

Filled password field with 'Ammu' on input[name='pswrd']
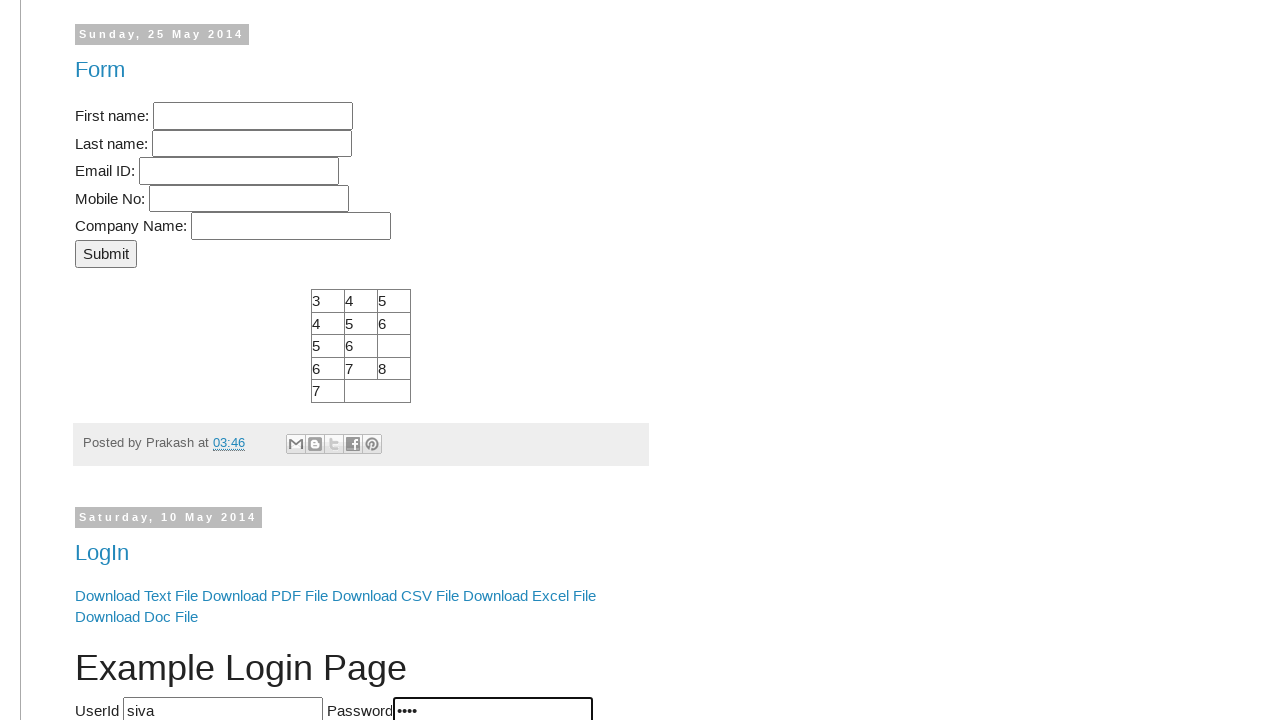

Filled third last name field with 'Anjaneyulu' on (//input[@name='lname'])[3]
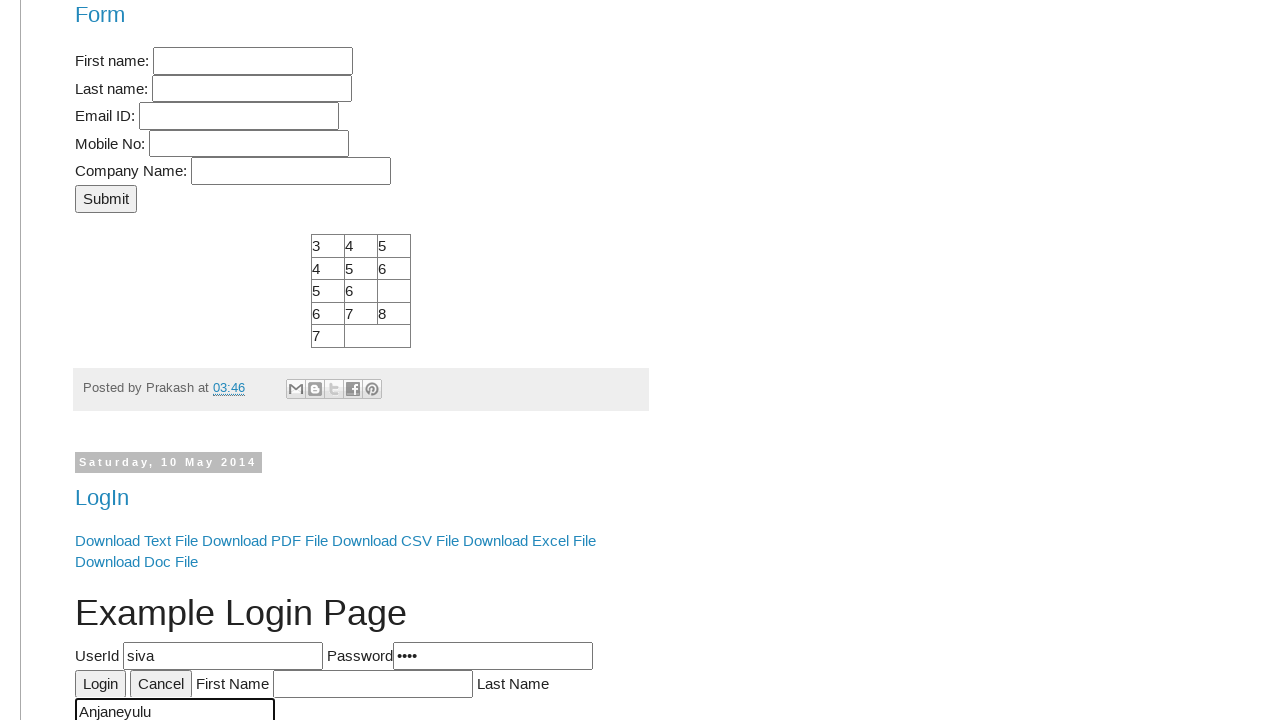

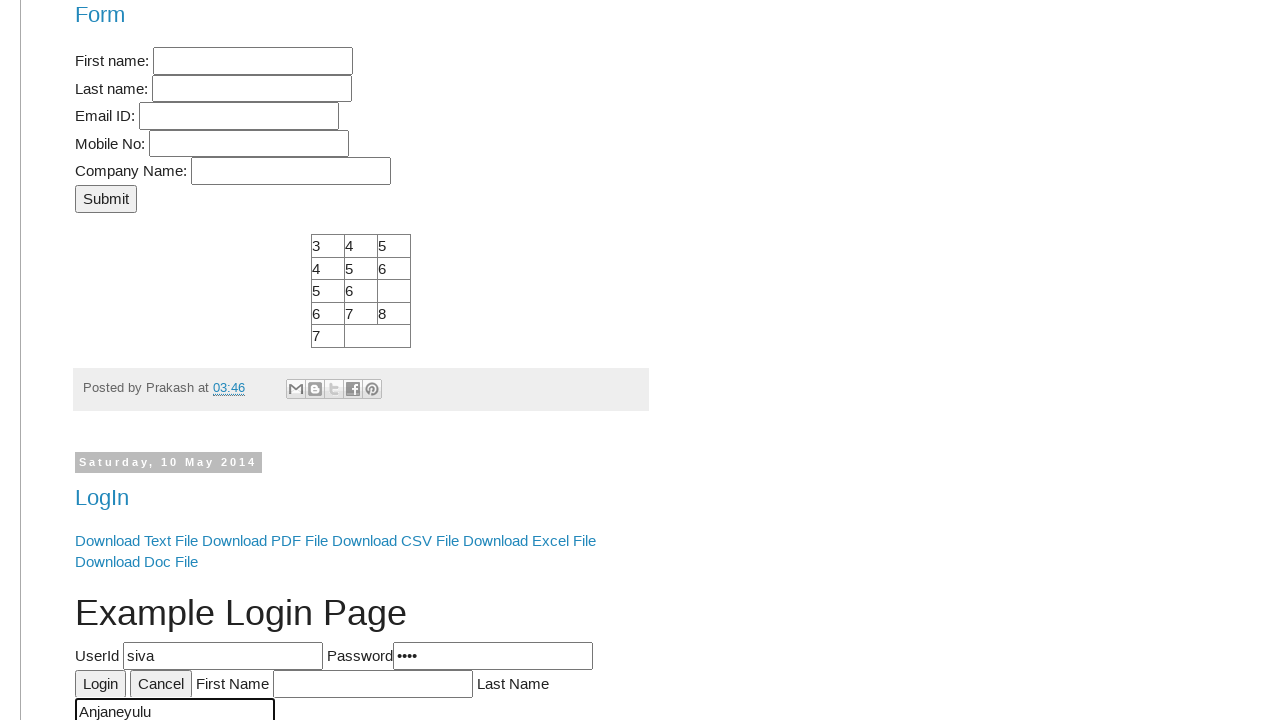